Tests adding products to cart after successful login

Starting URL: https://www.saucedemo.com/

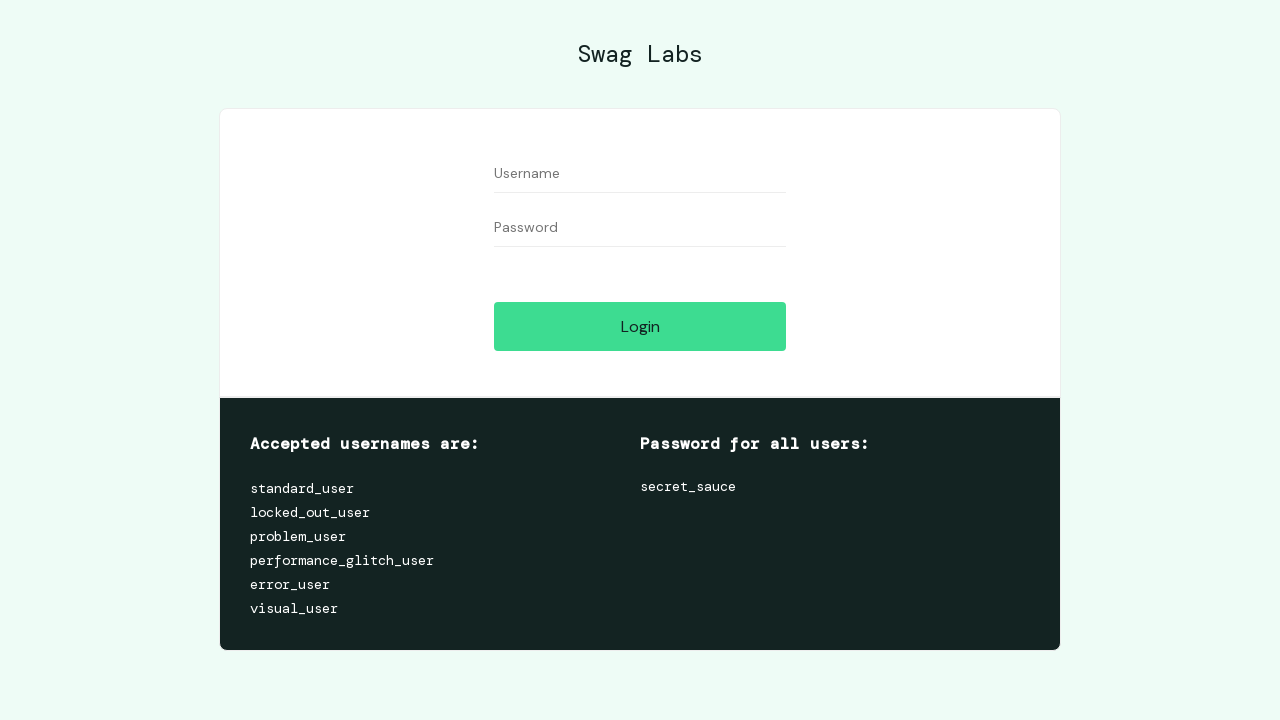

Filled username field with 'standard_user' on #user-name
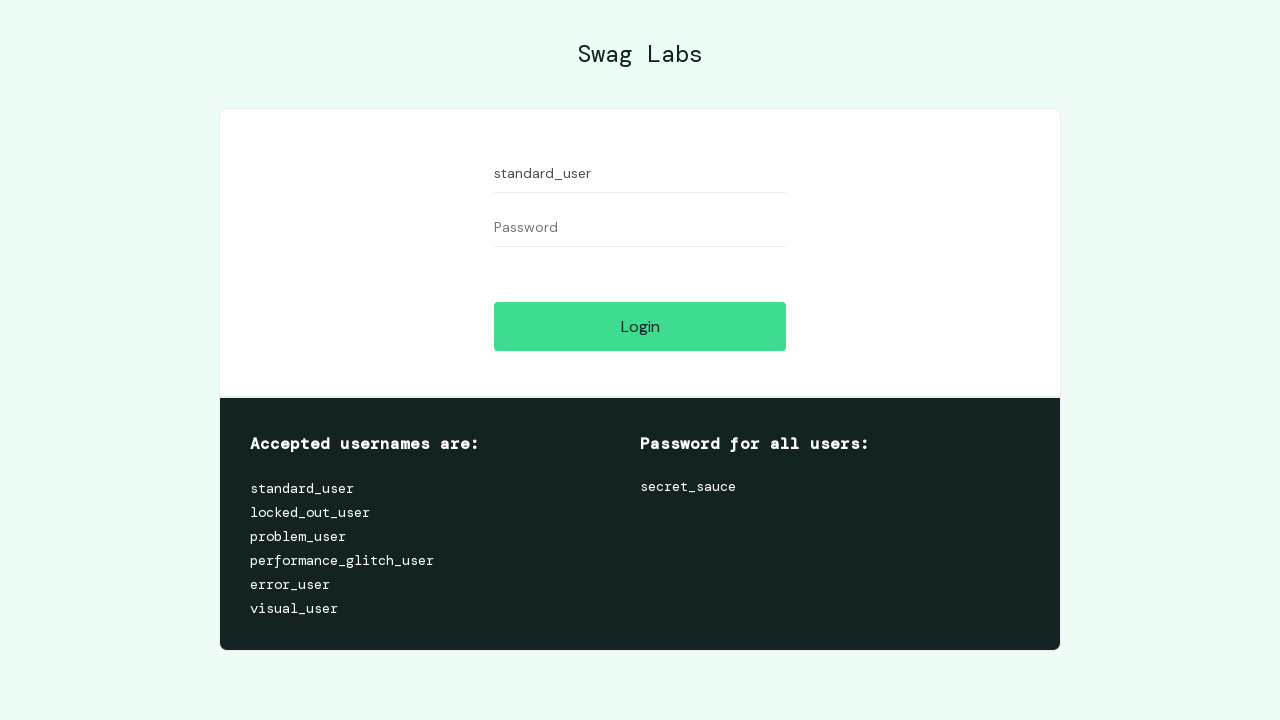

Filled password field with 'secret_sauce' on #password
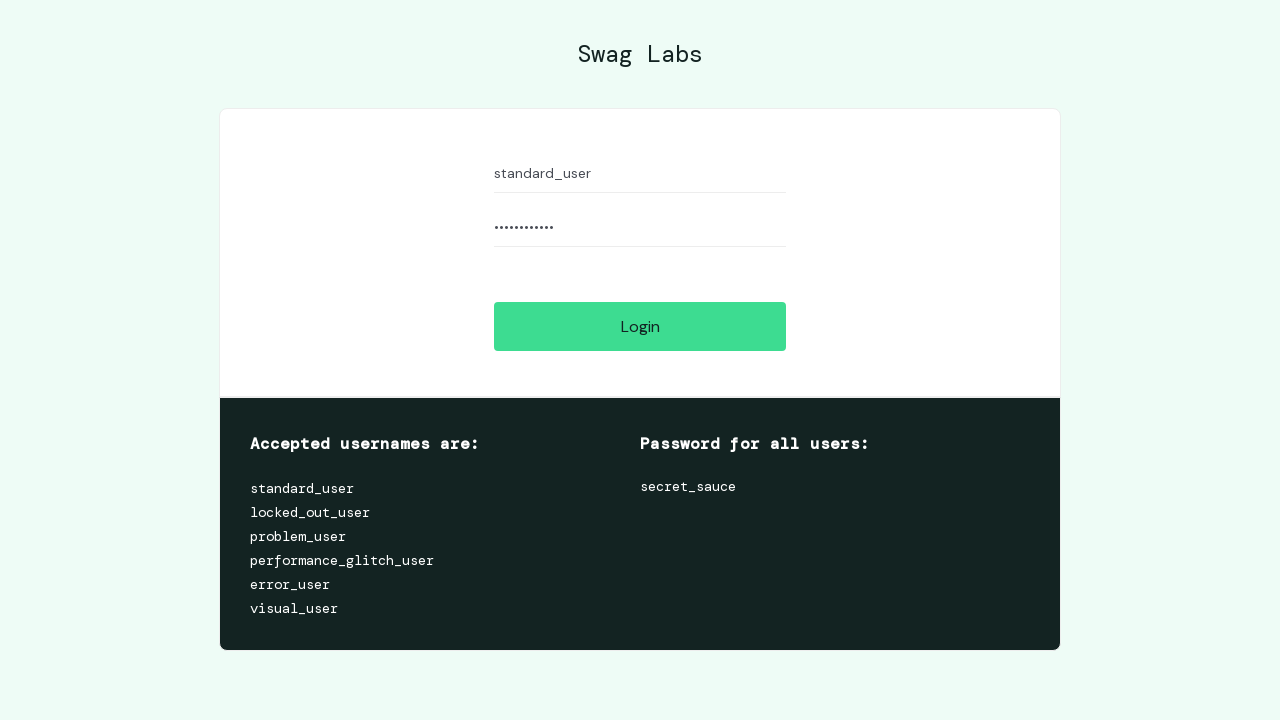

Clicked login button to authenticate at (640, 326) on #login-button
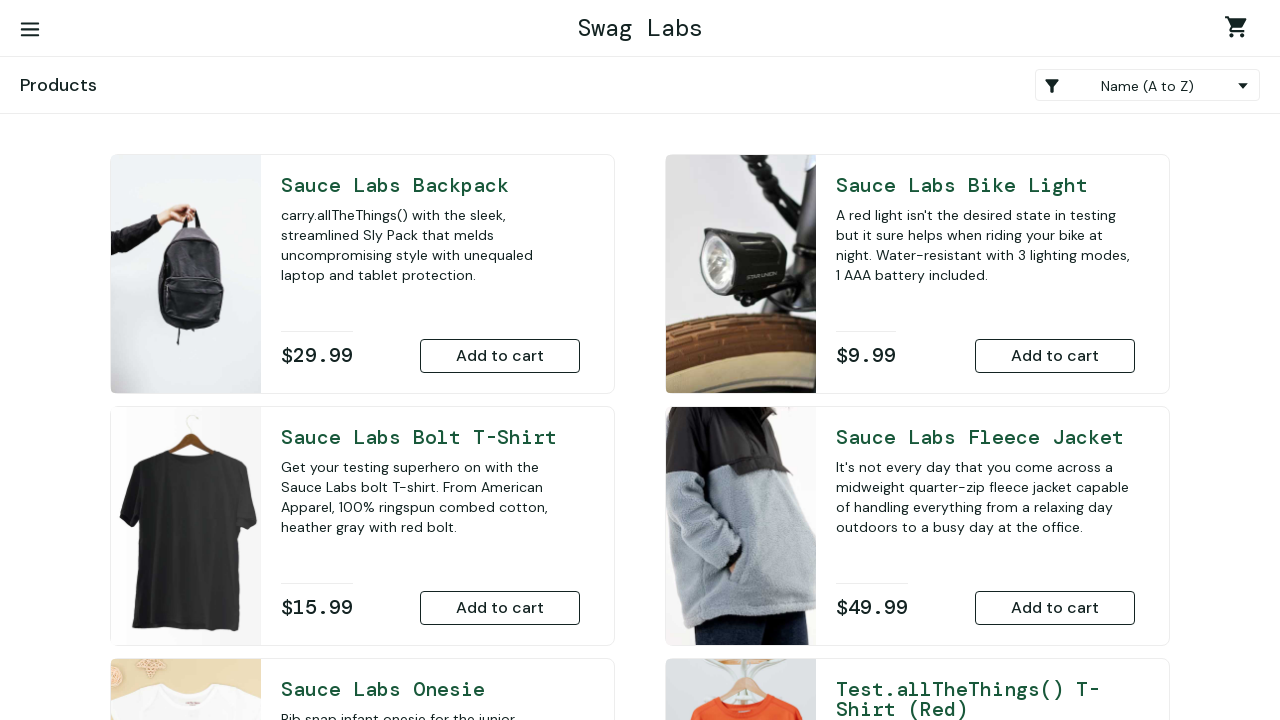

Added Sauce Labs Bike Light to cart at (1055, 356) on [name='add-to-cart-sauce-labs-bike-light']
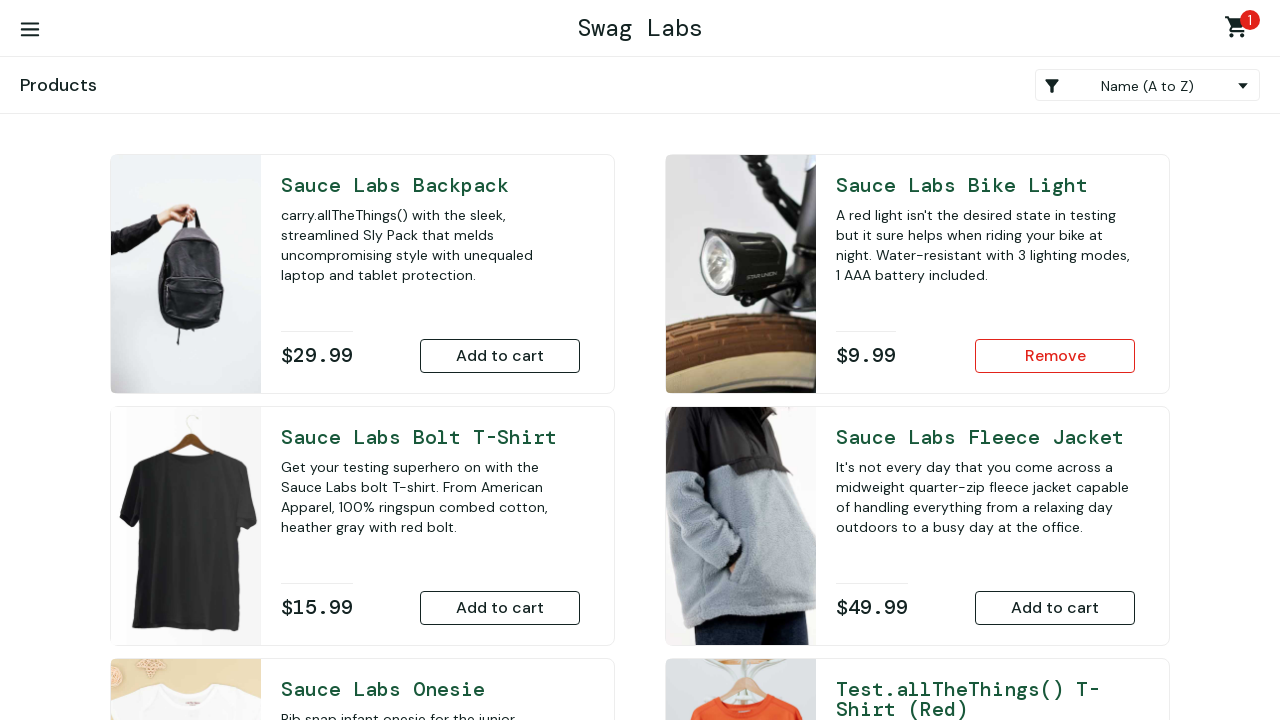

Added Sauce Labs Onesie to cart at (500, 470) on xpath=//*[@id='add-to-cart-sauce-labs-onesie']
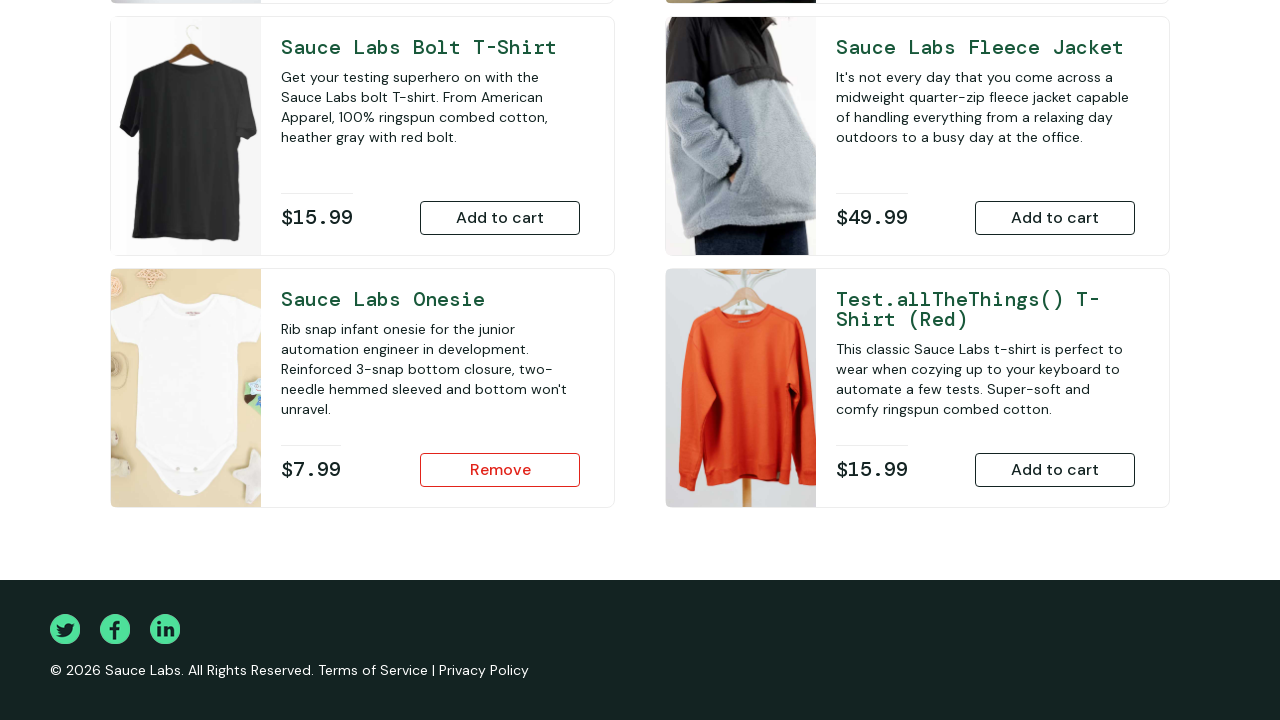

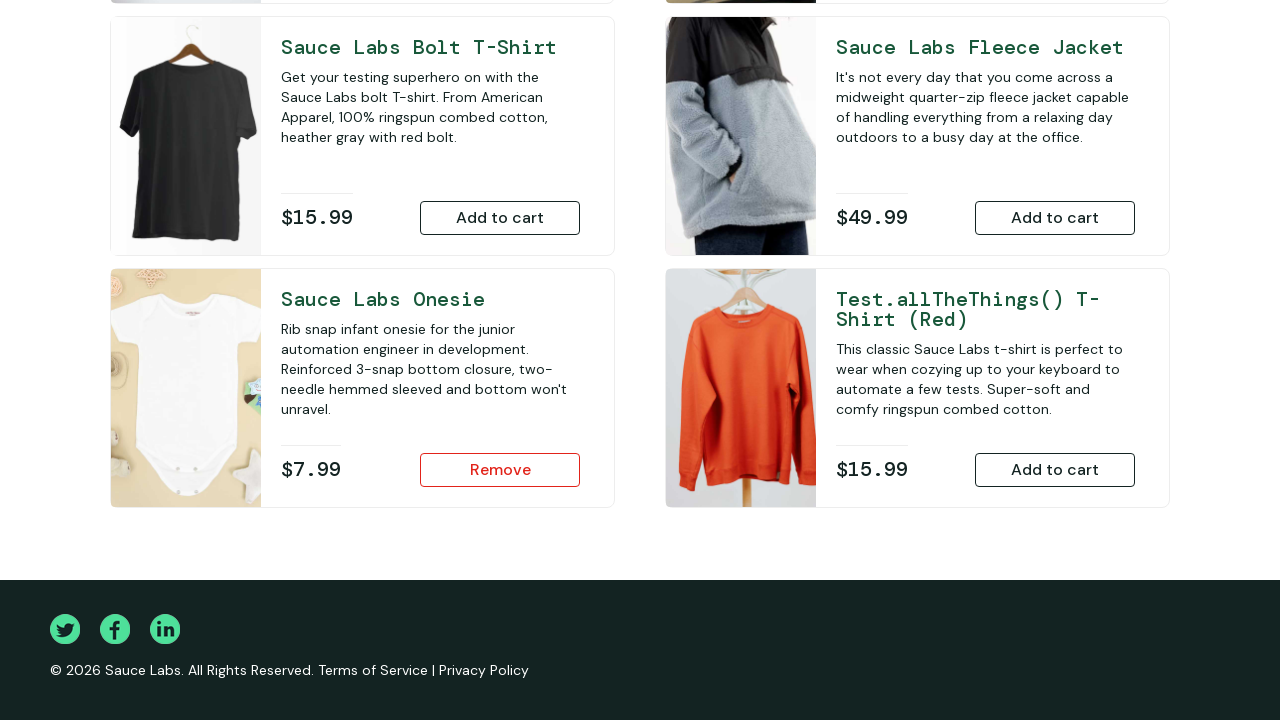